Tests the DemoQA practice registration form by filling in first name, last name, and email fields to simulate a user registration flow.

Starting URL: https://demoqa.com/automation-practice-form

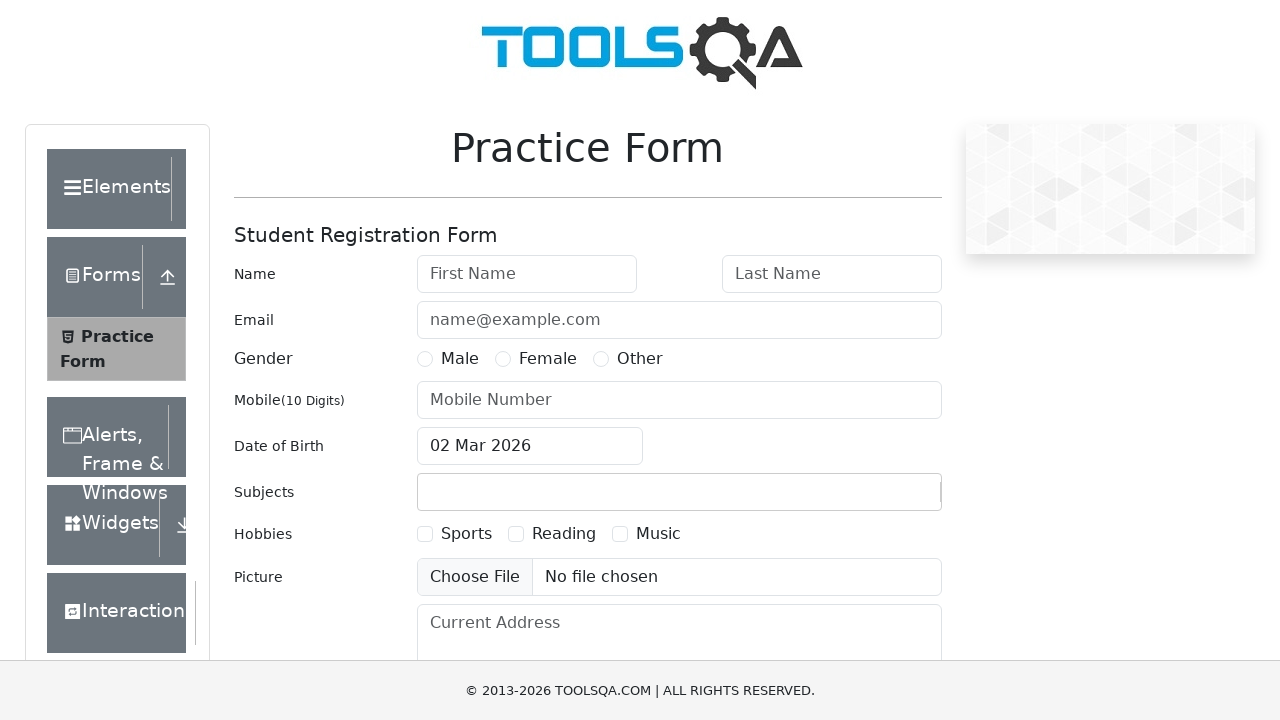

Filled first name field with 'Michael' on input#firstName
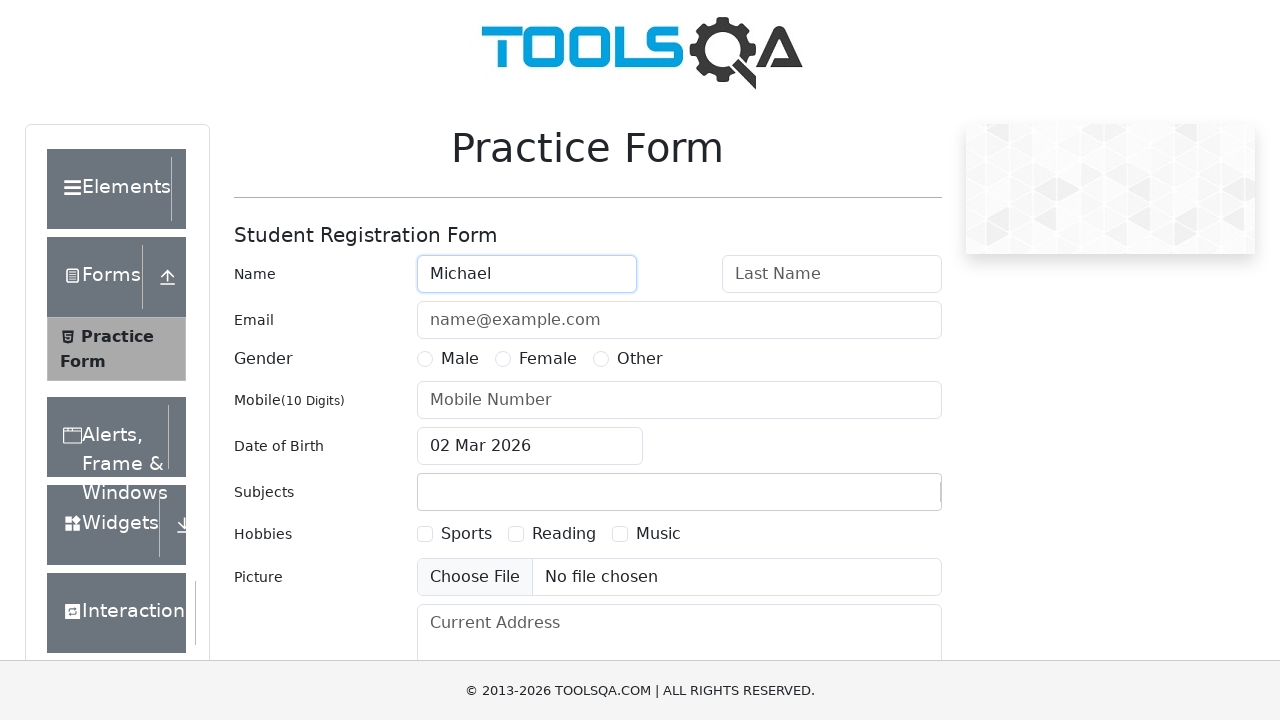

Filled last name field with 'Thompson' on input#lastName
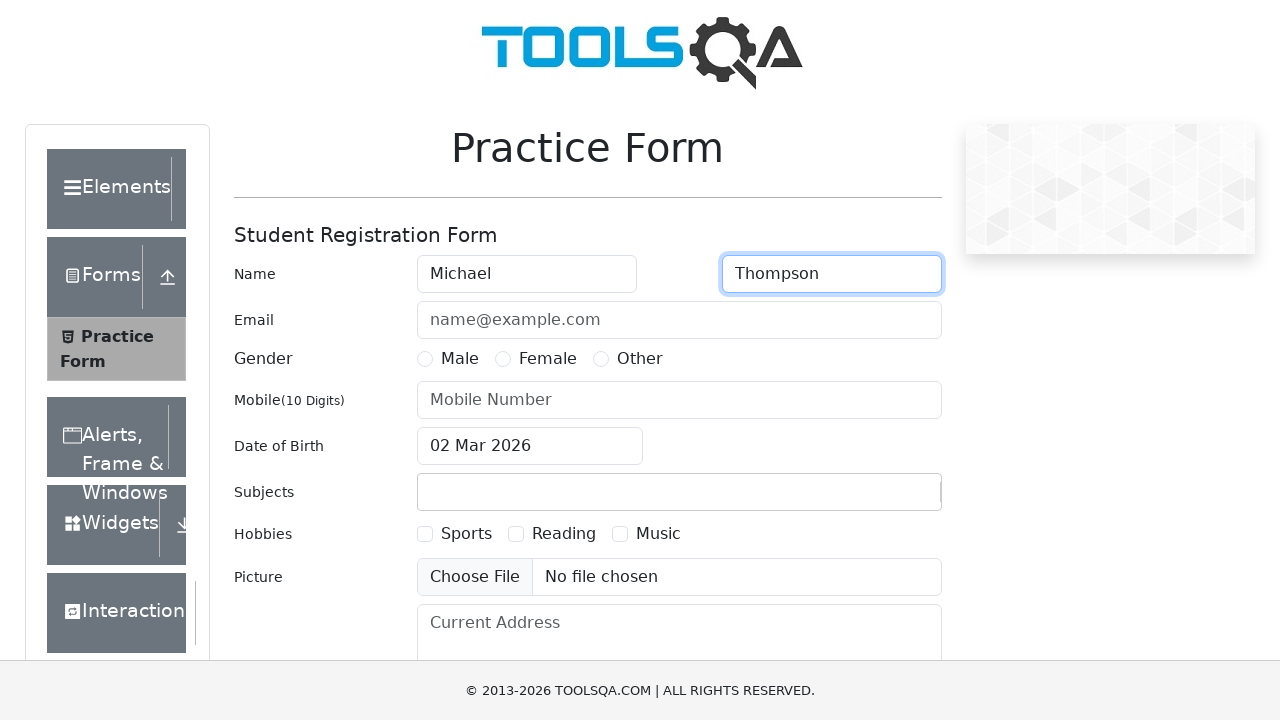

Filled email field with 'michael.thompson@testmail.com' on input#userEmail
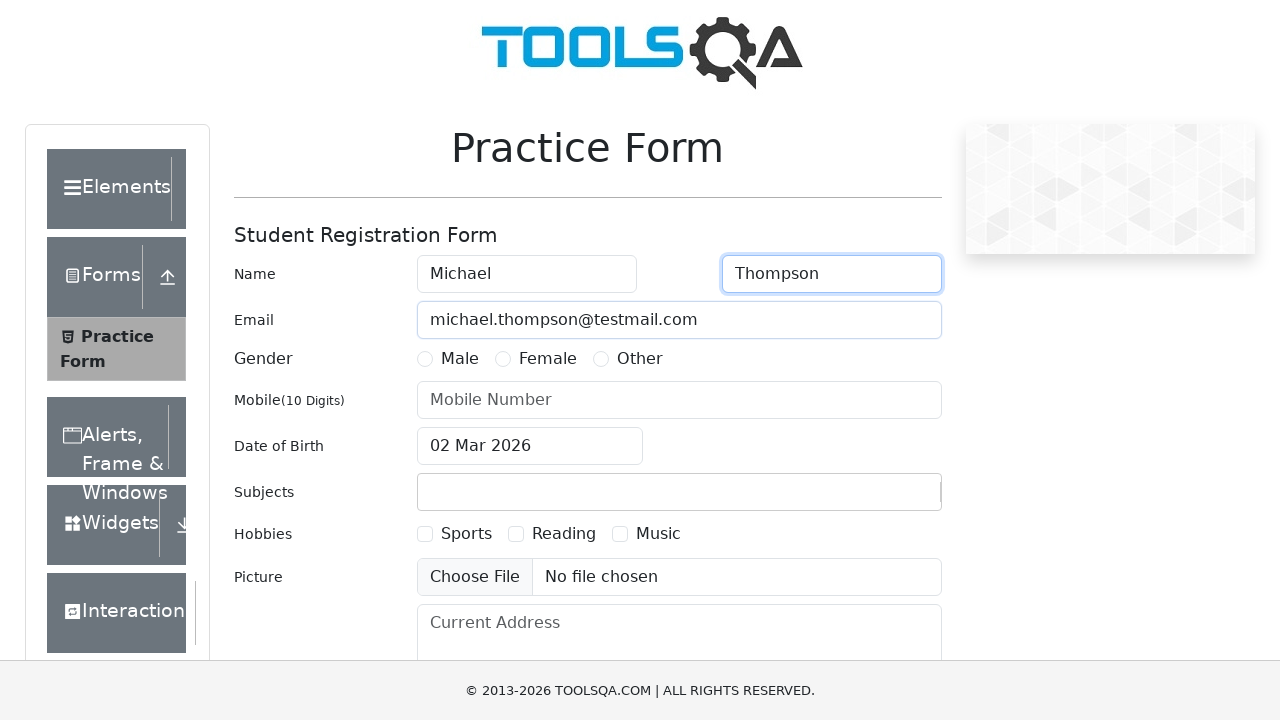

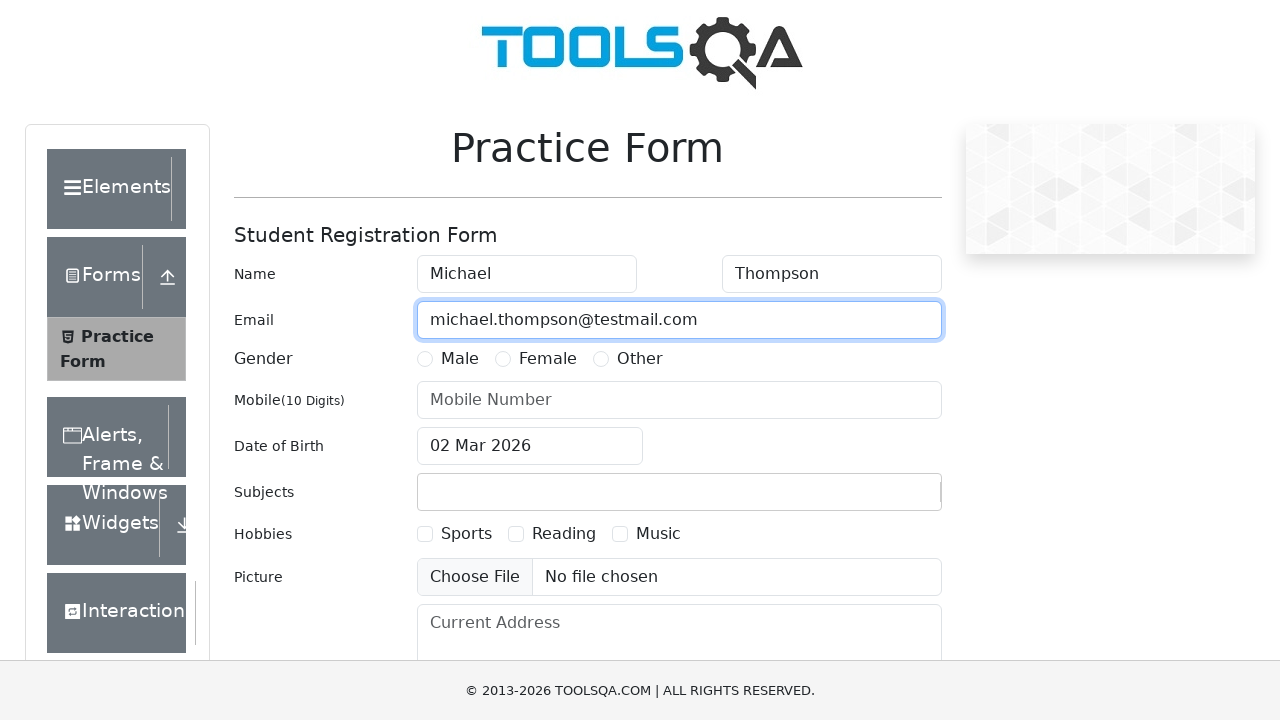